Tests different types of JavaScript alerts (simple, prompt, and confirmation) by triggering them and interacting with each alert type

Starting URL: https://demoqa.com/alerts

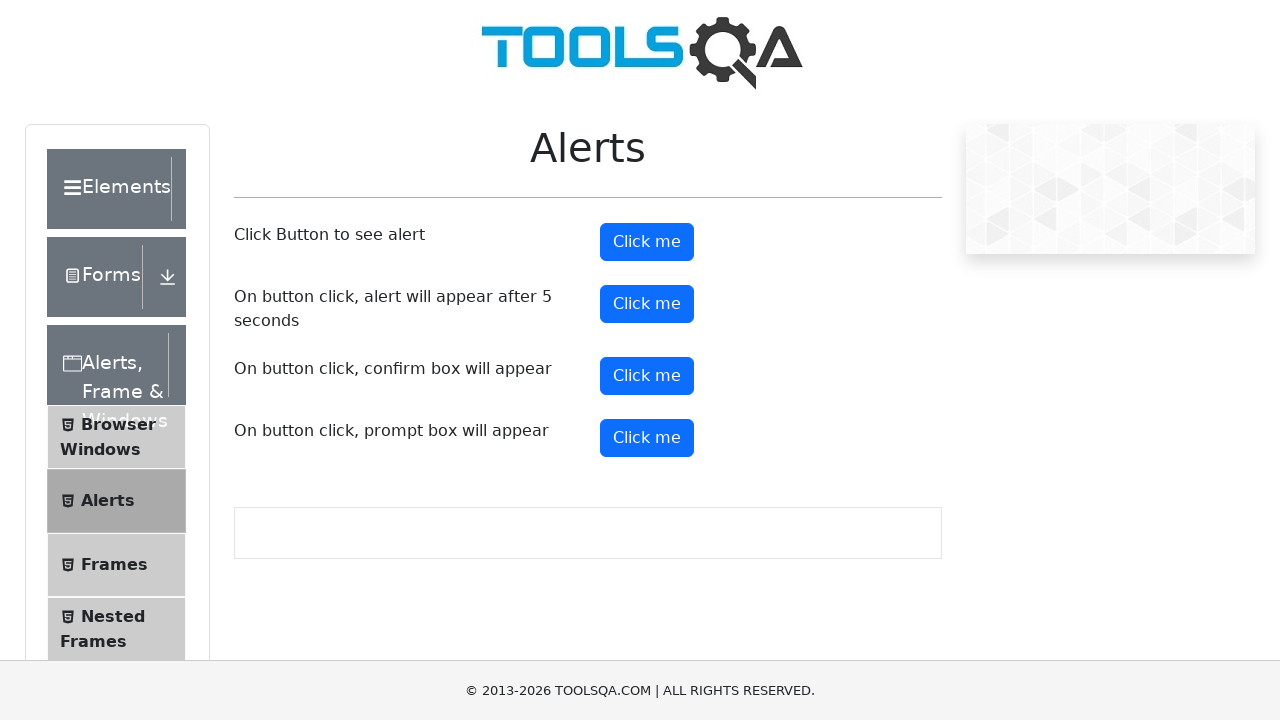

Clicked button to trigger simple alert at (647, 242) on button#alertButton
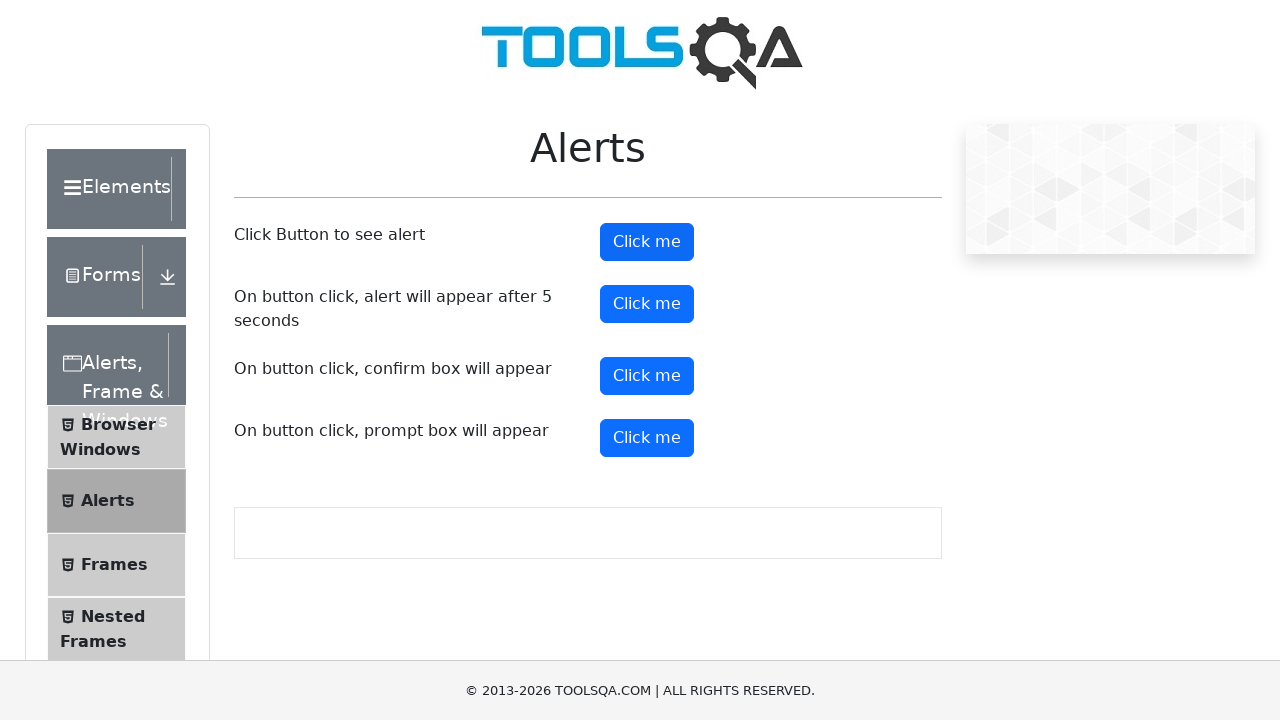

Set up listener to accept simple alert
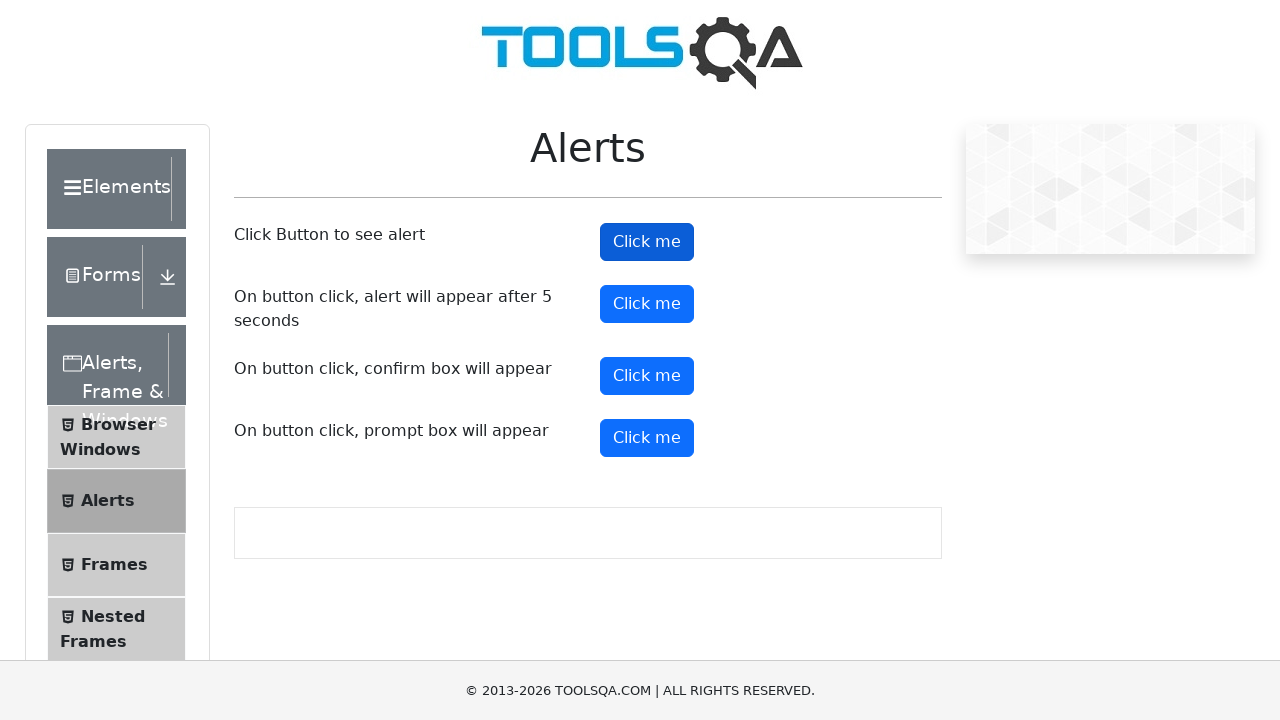

Triggered prompt alert using JavaScript executor
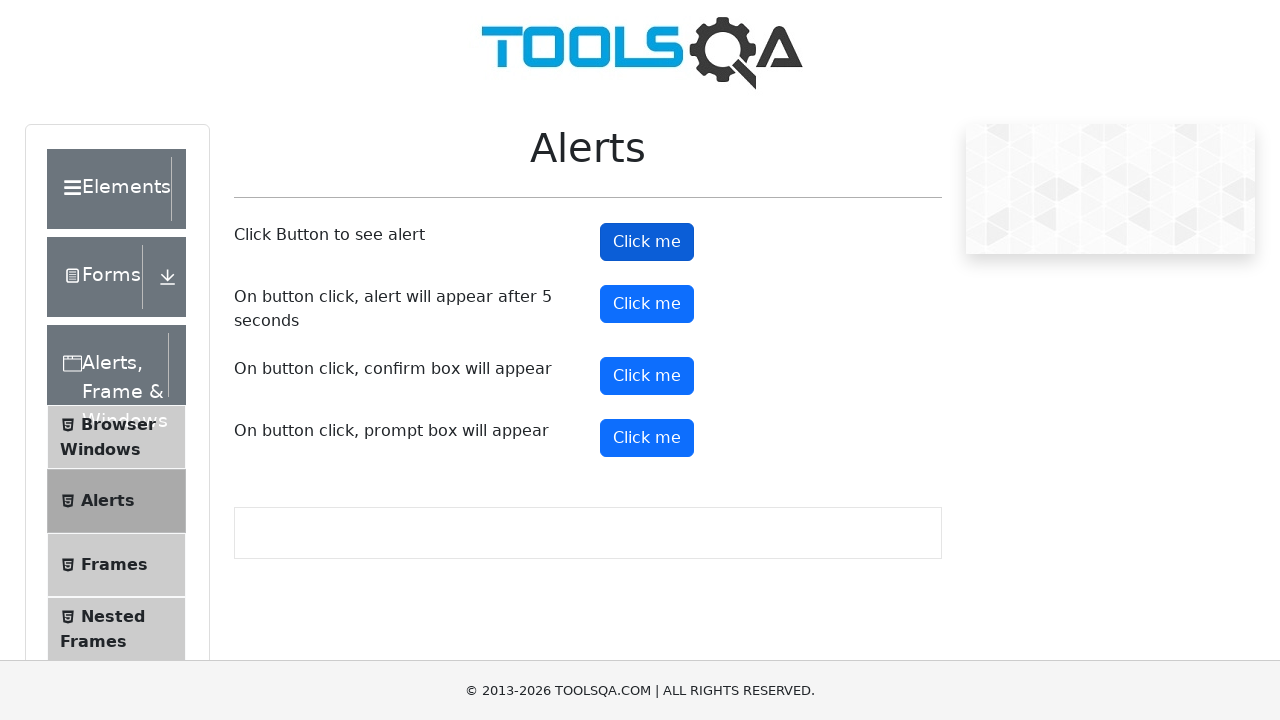

Set up listener to dismiss prompt alert
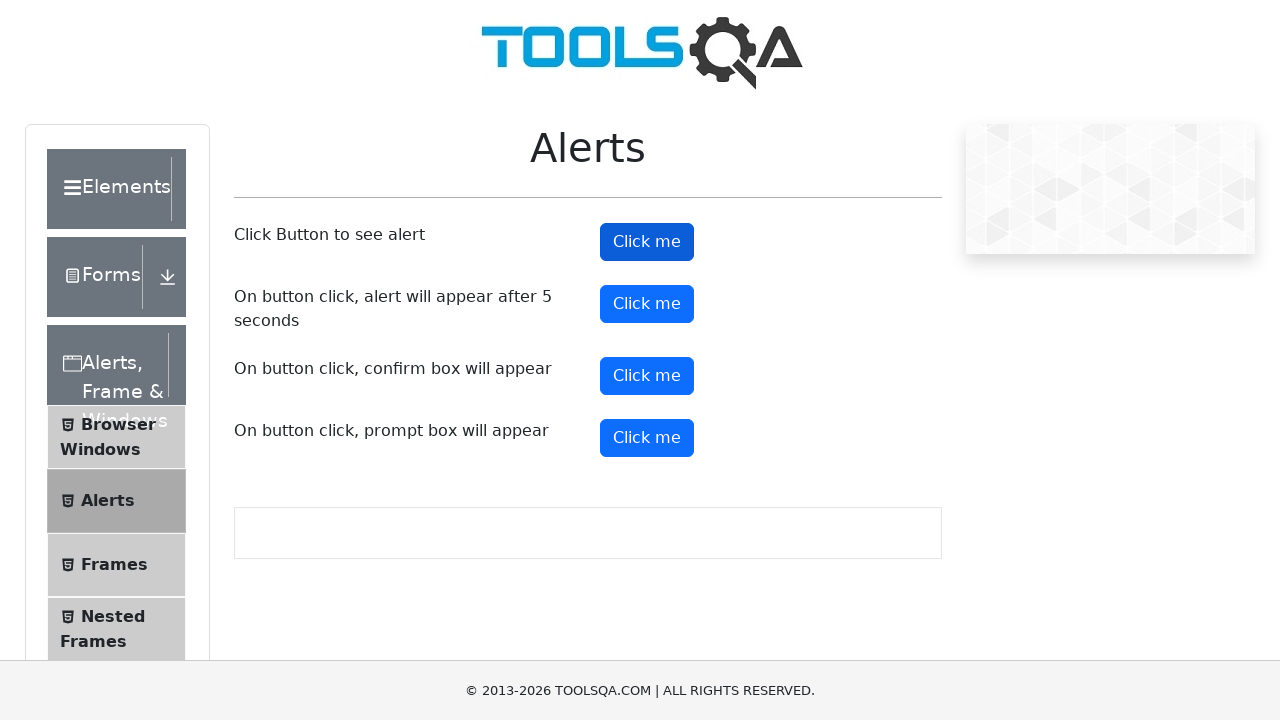

Clicked button to trigger confirmation alert at (647, 376) on button#confirmButton
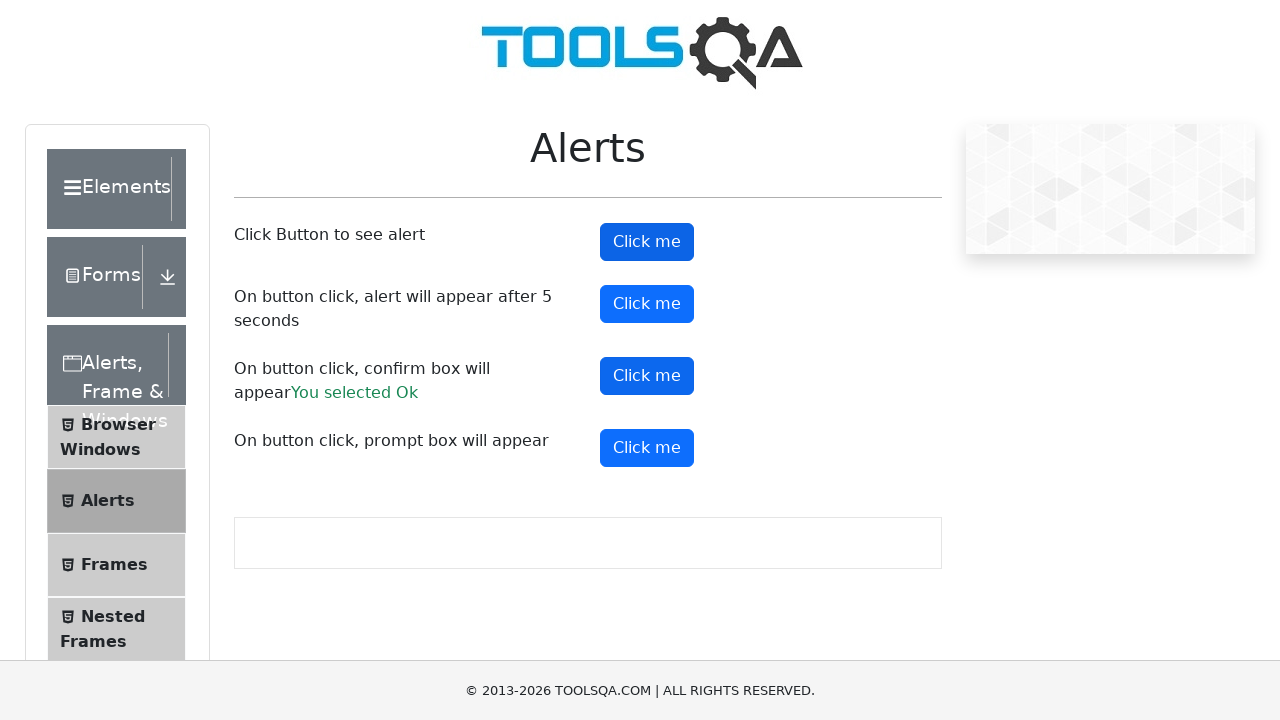

Set up listener to accept confirmation alert
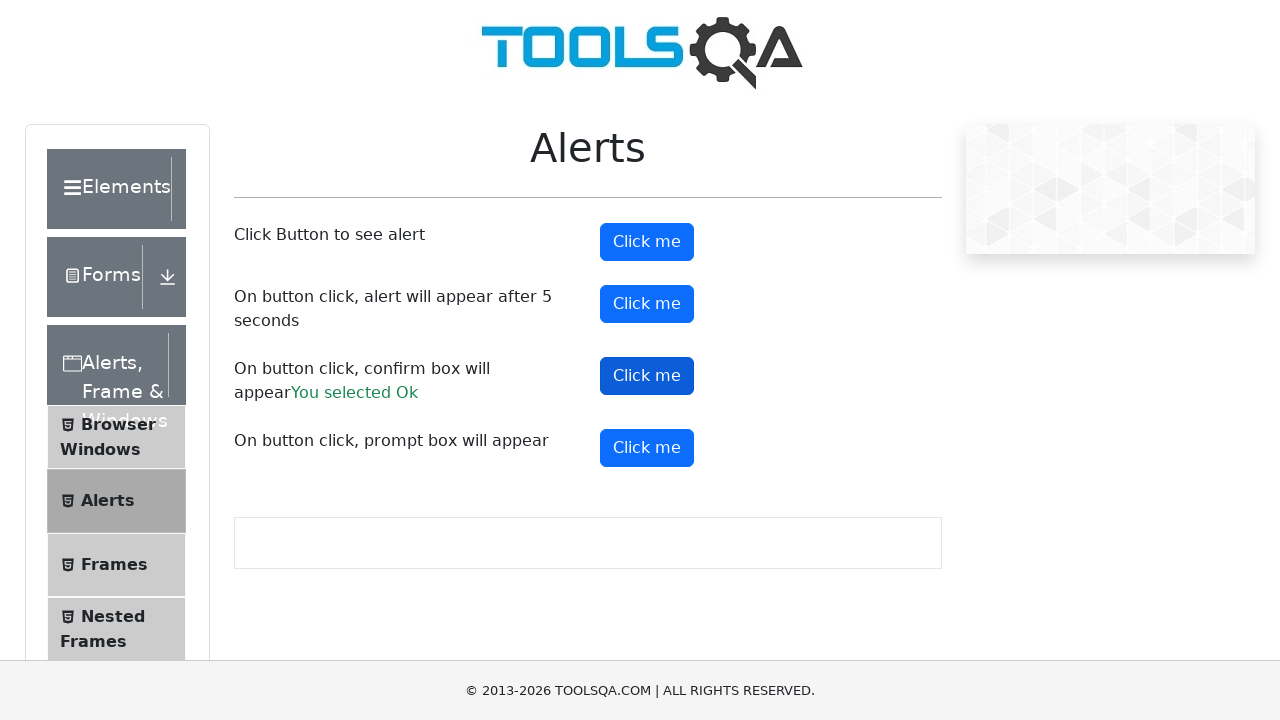

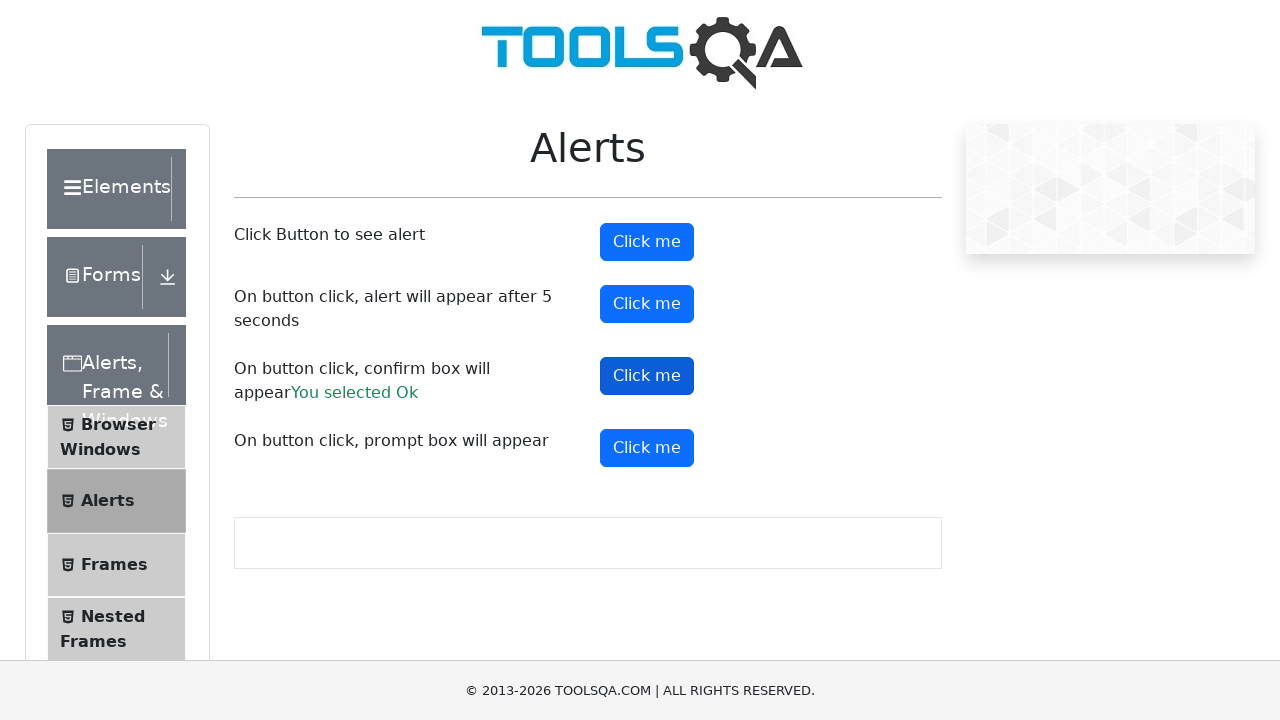